Tests cart functionality by adding a book to cart, verifying item count and price, then navigating to cart to check subtotal and total prices

Starting URL: http://practice.automationtesting.in/

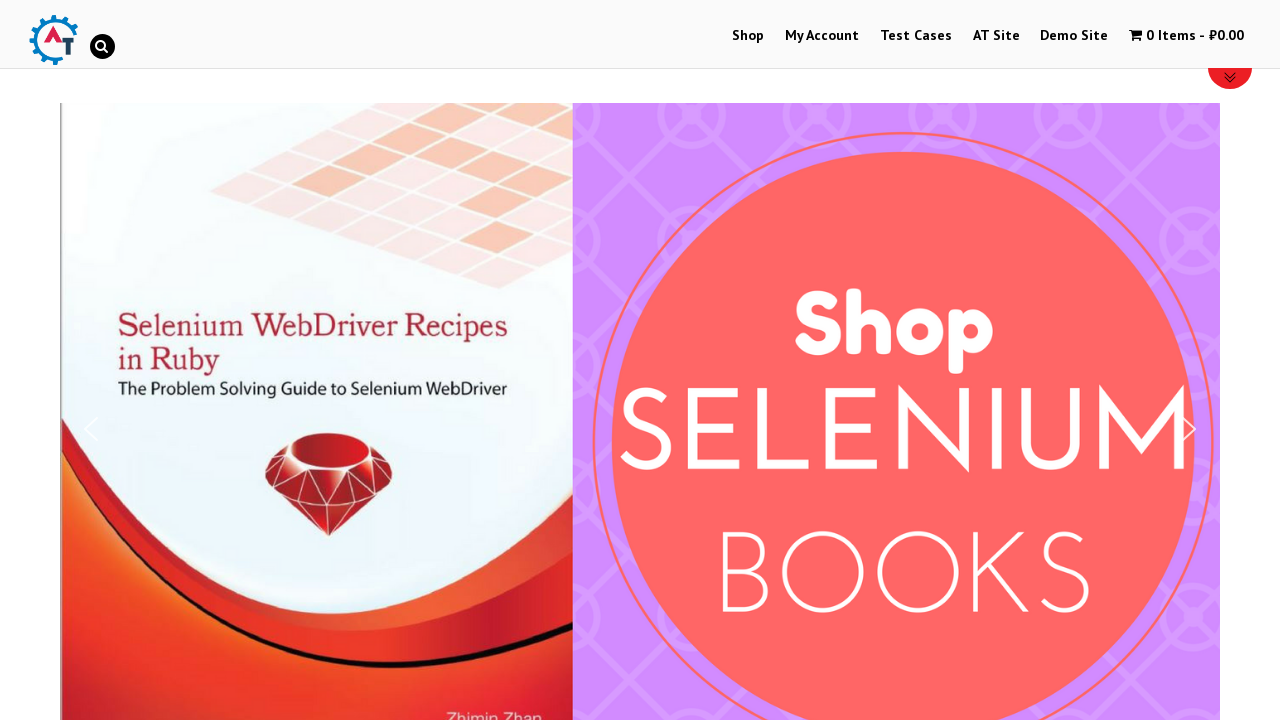

Clicked on Shop menu item at (748, 36) on xpath=//li[@id='menu-item-40']/a
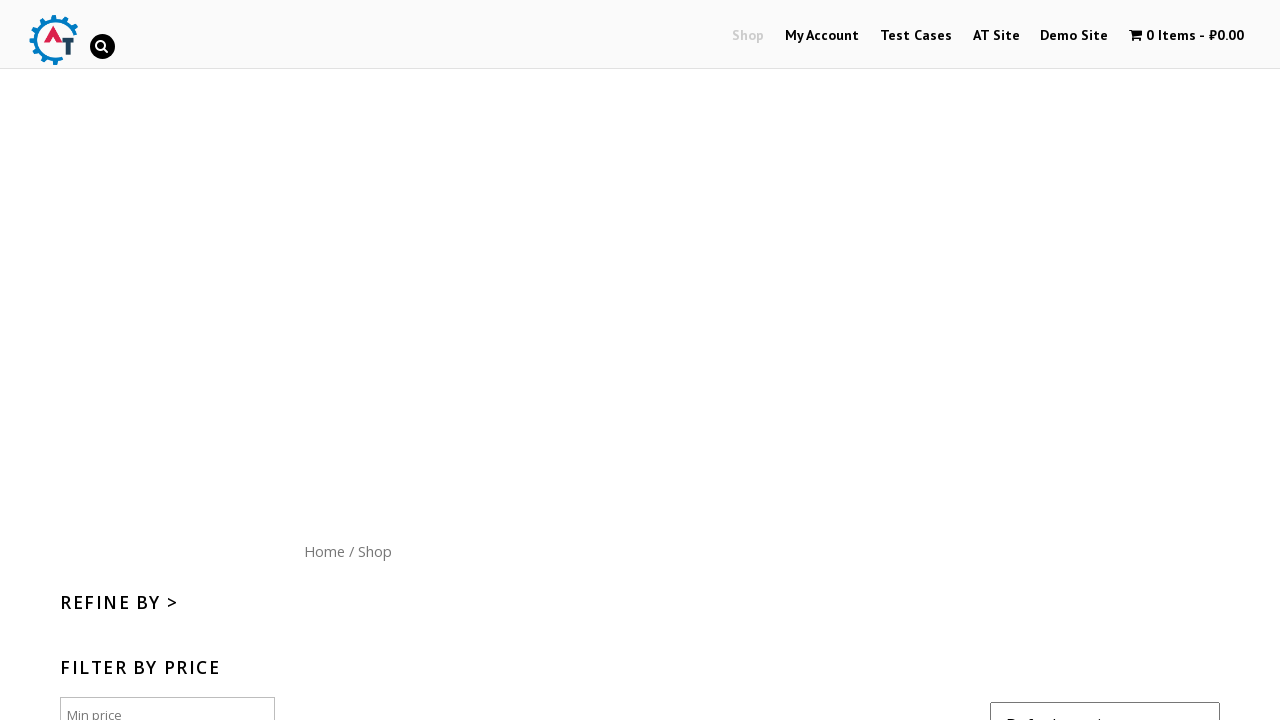

Waited 3 seconds for shop page to load
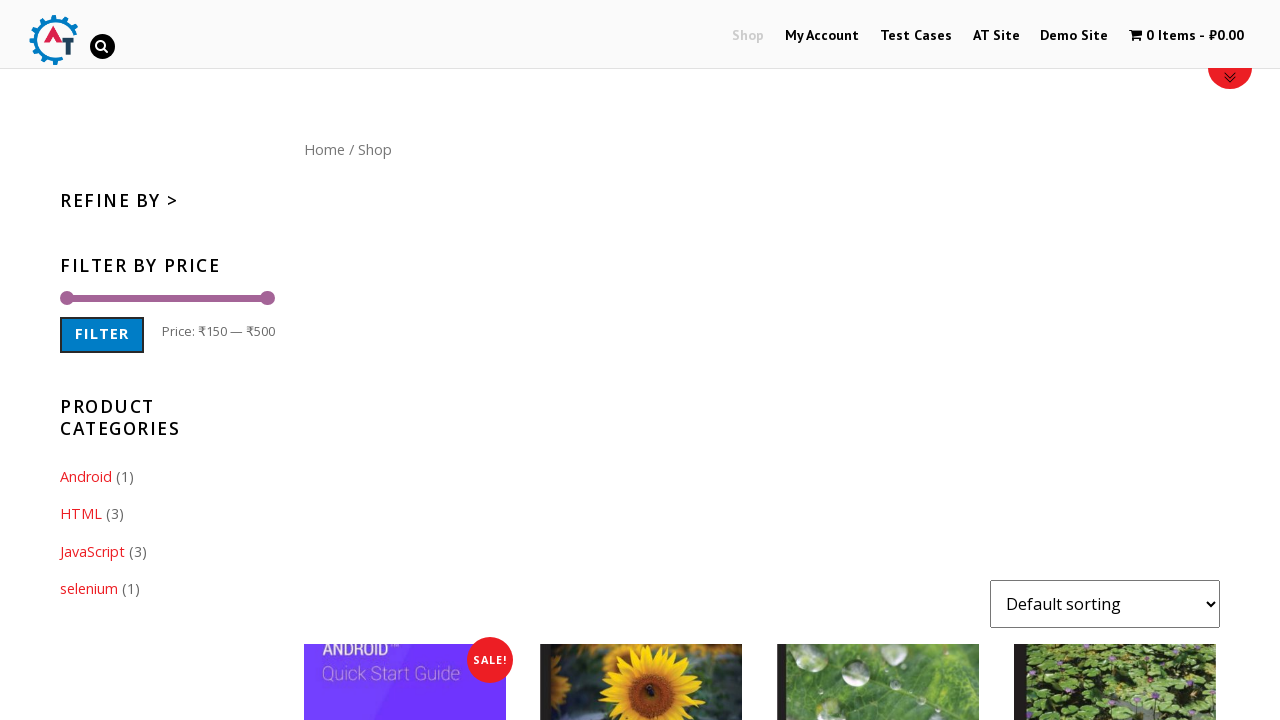

Clicked add to cart button for book at (1115, 361) on .post-182 > a:nth-child(2)
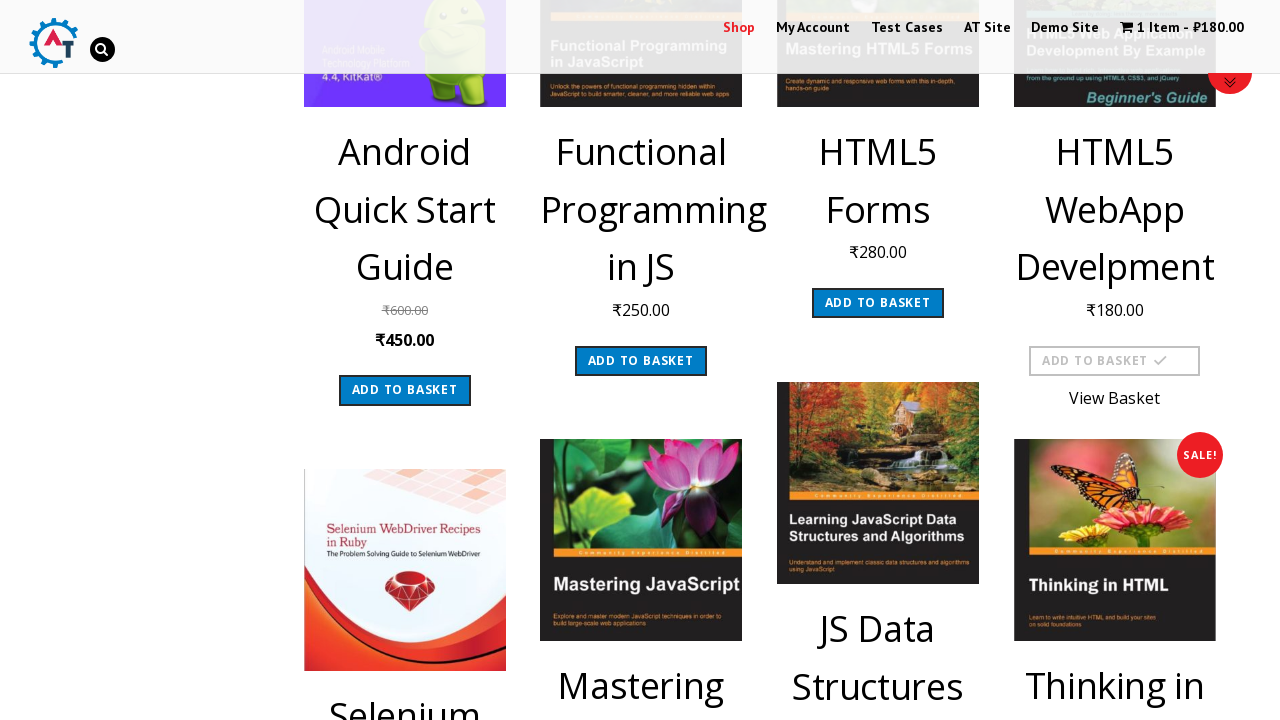

Waited 2 seconds for item to be added to cart
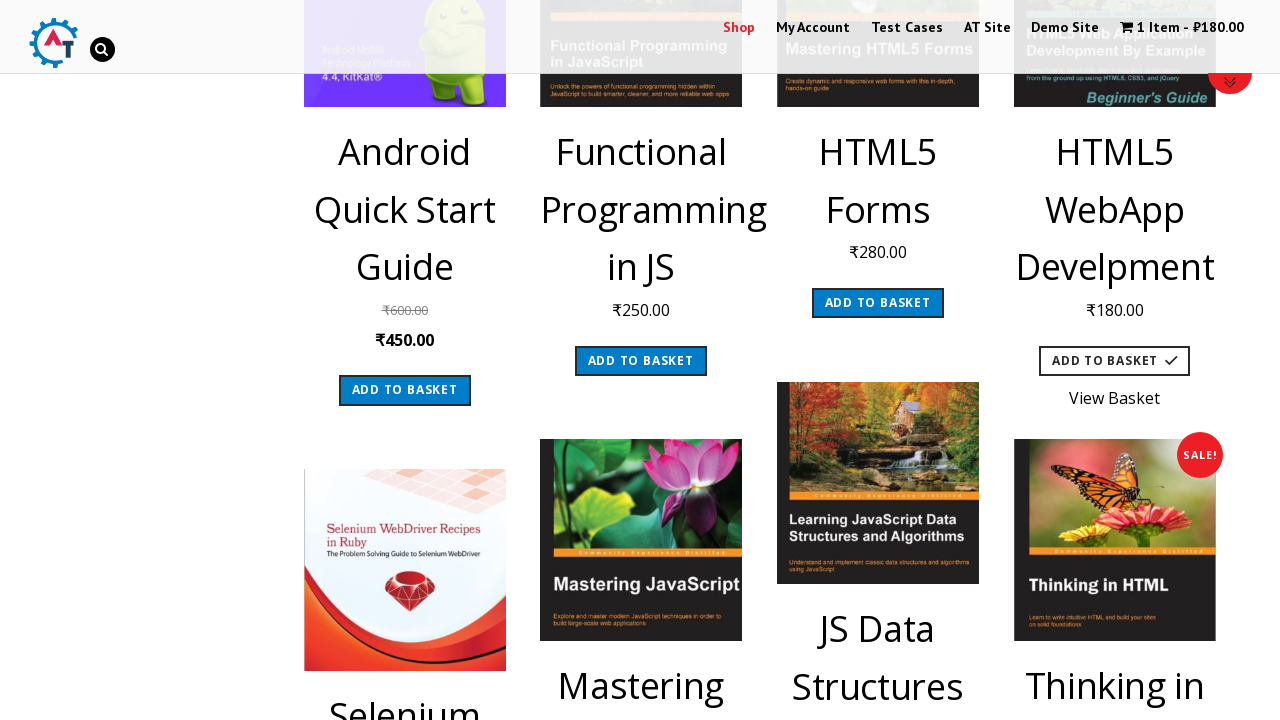

Clicked on cart link to navigate to cart page at (1115, 395) on .post-182 > a:nth-child(3)
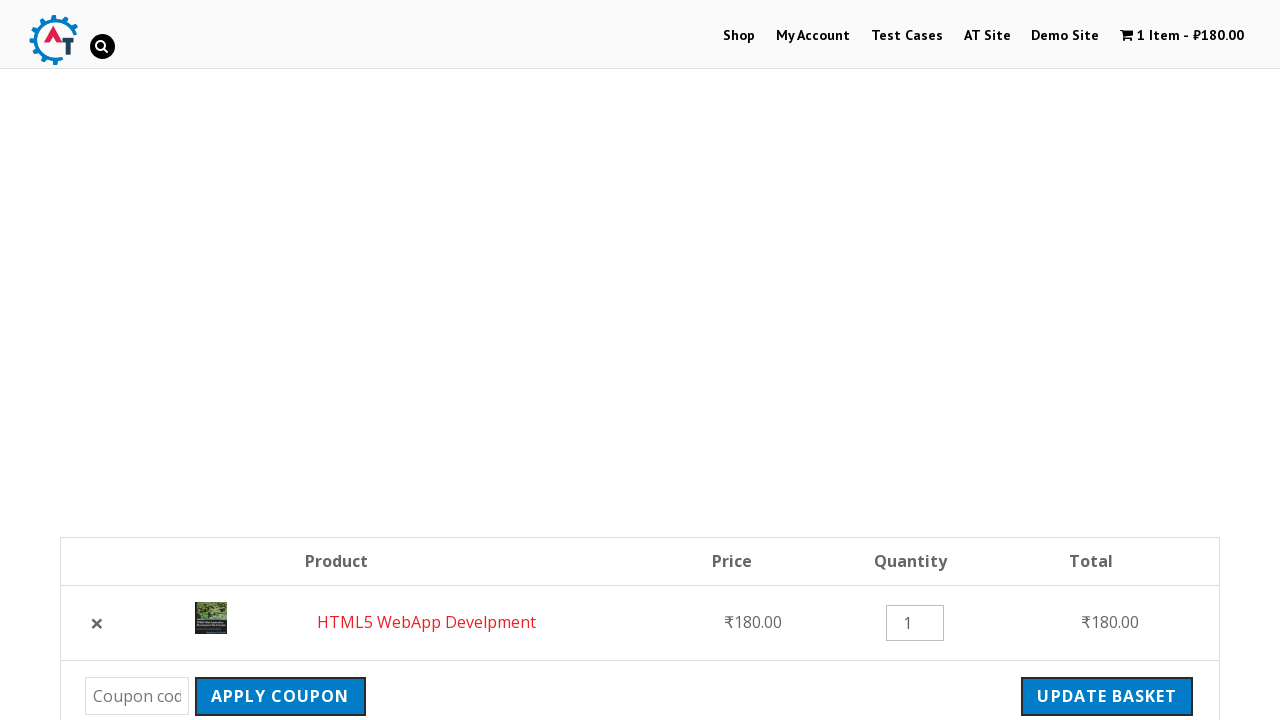

Cart subtotal price element loaded
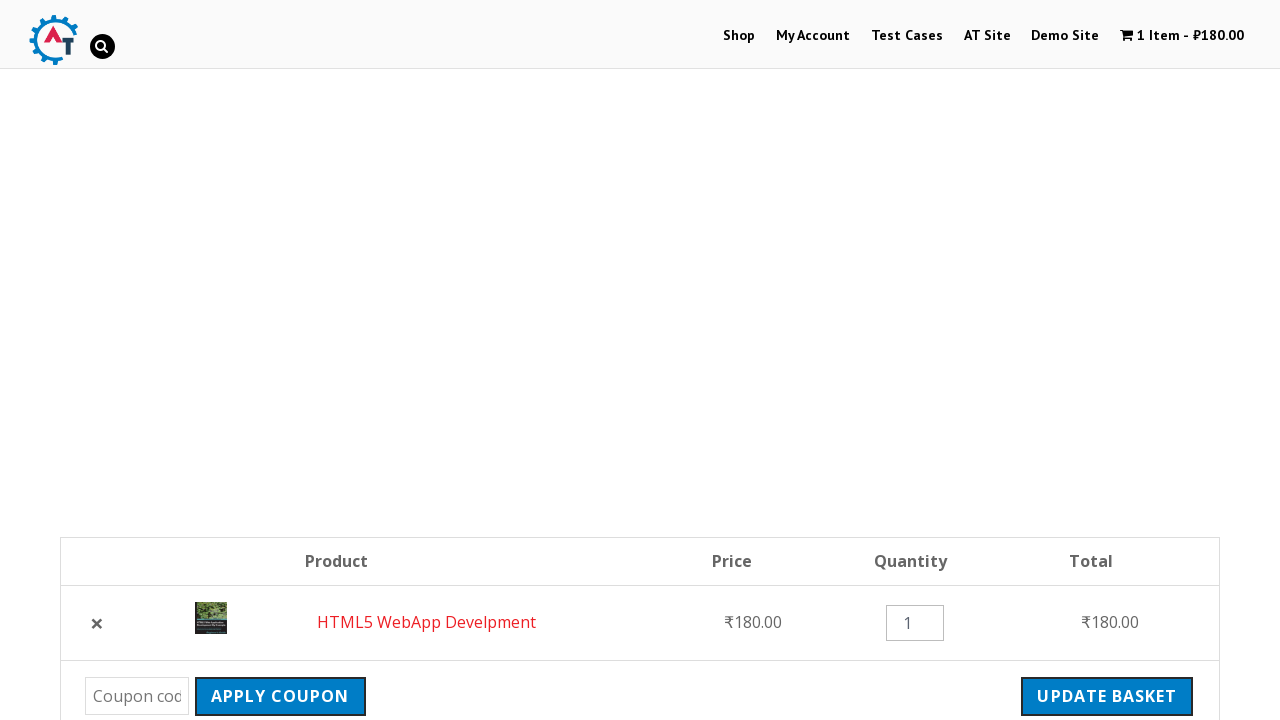

Order total price element loaded
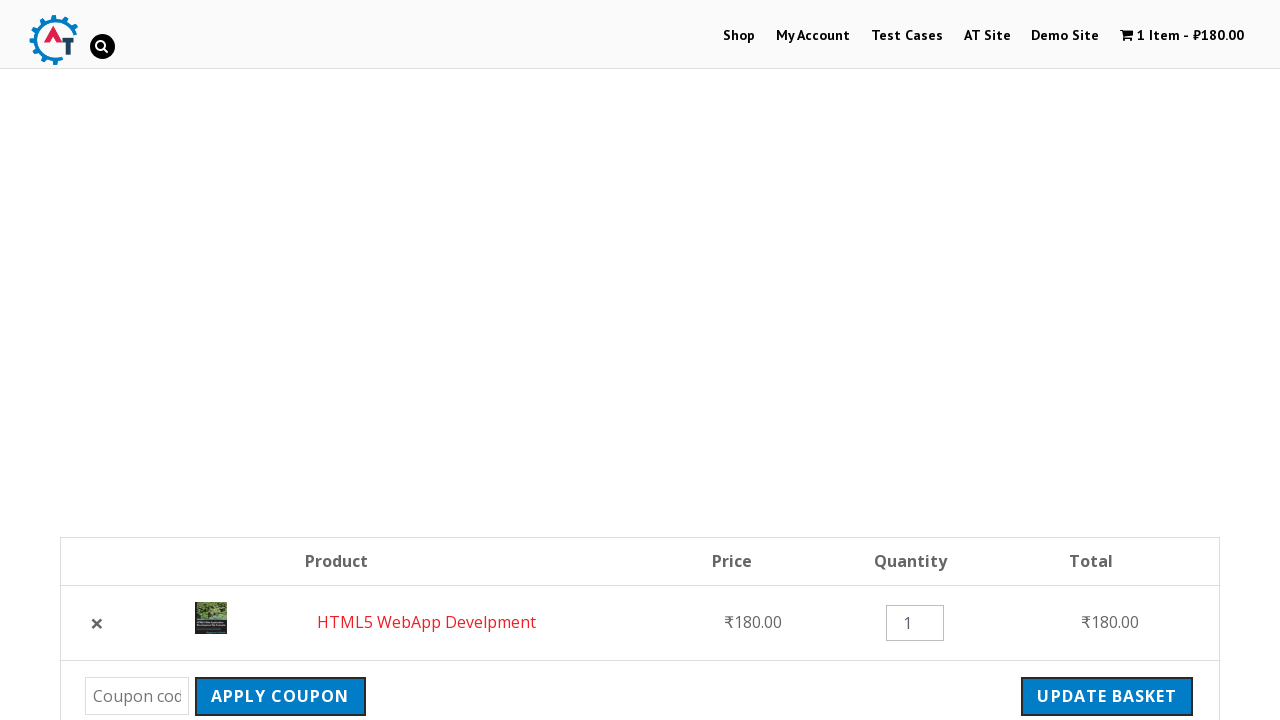

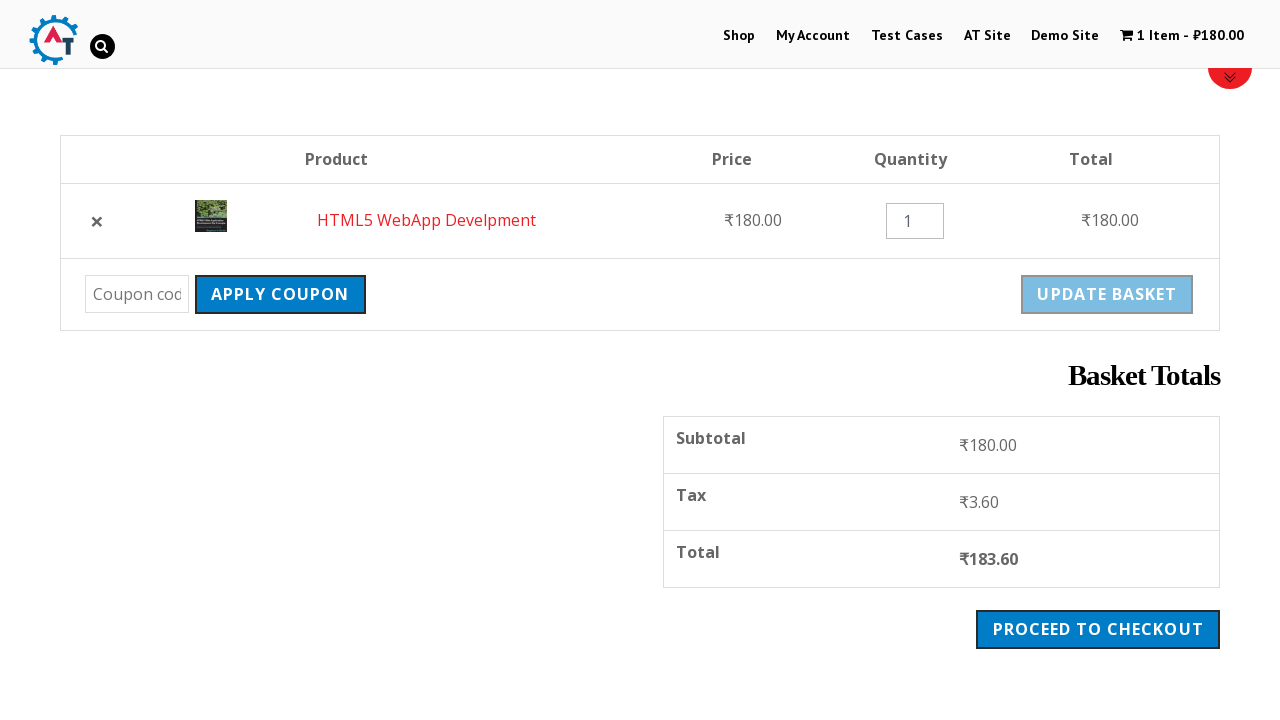